Tests table interaction by iterating through rows to find Python and verify its price

Starting URL: https://rahulshettyacademy.com/AutomationPractice/

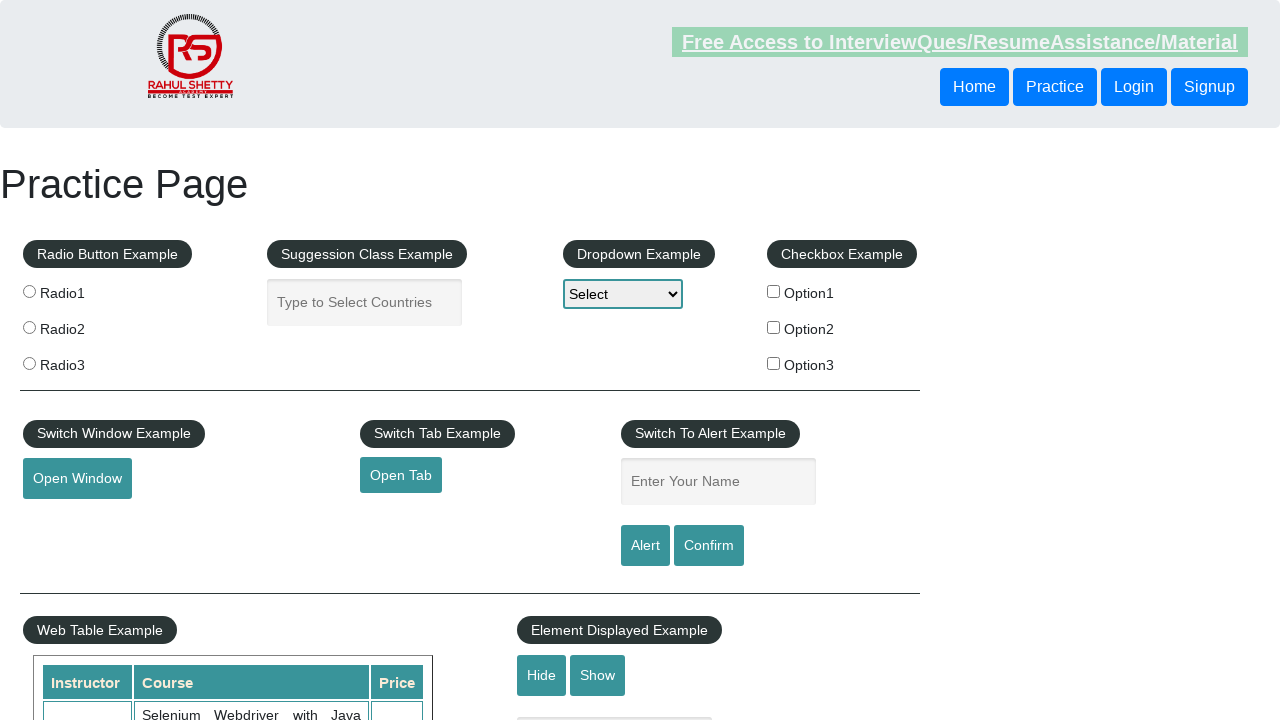

Waited for table to be visible
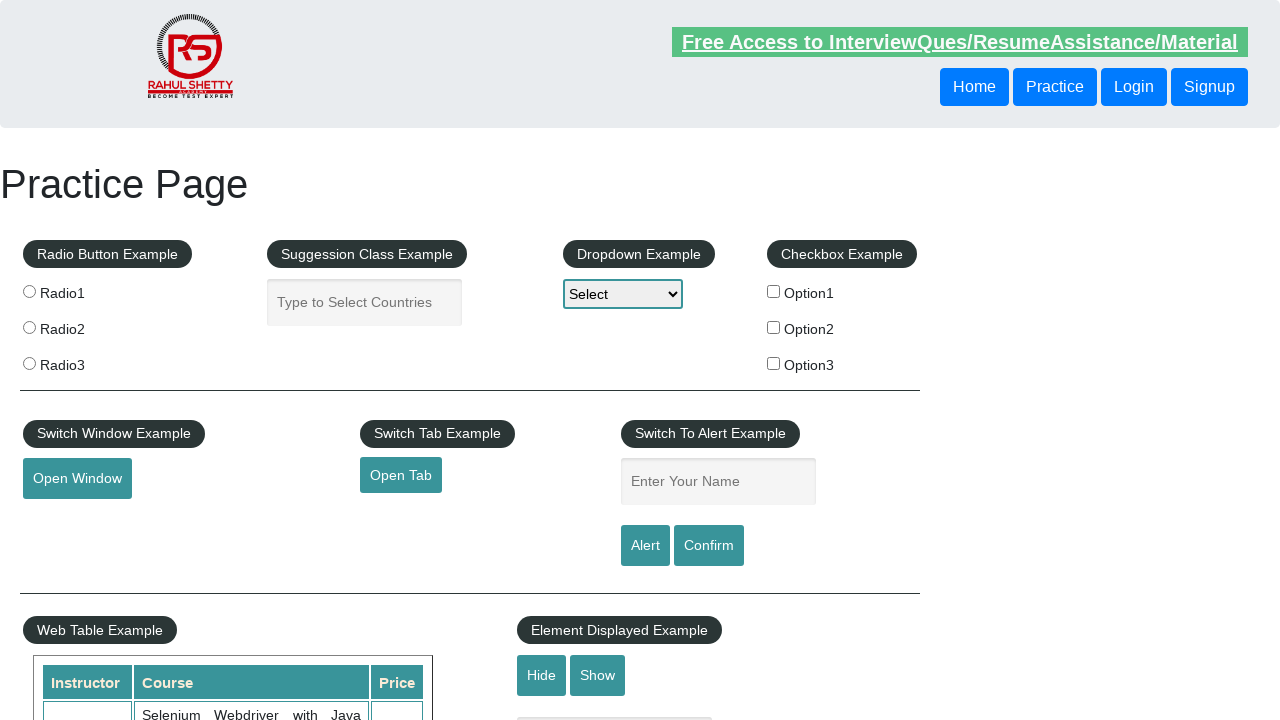

Retrieved all rows from second column of table
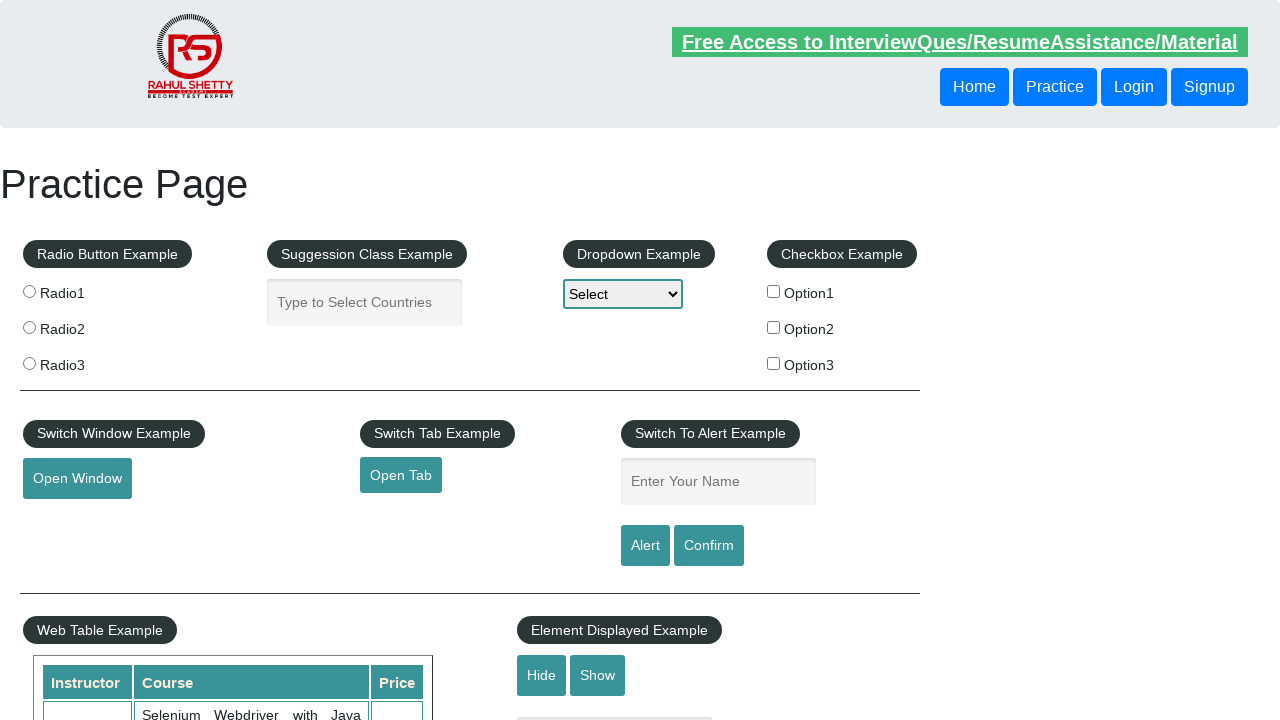

Found Python in table row
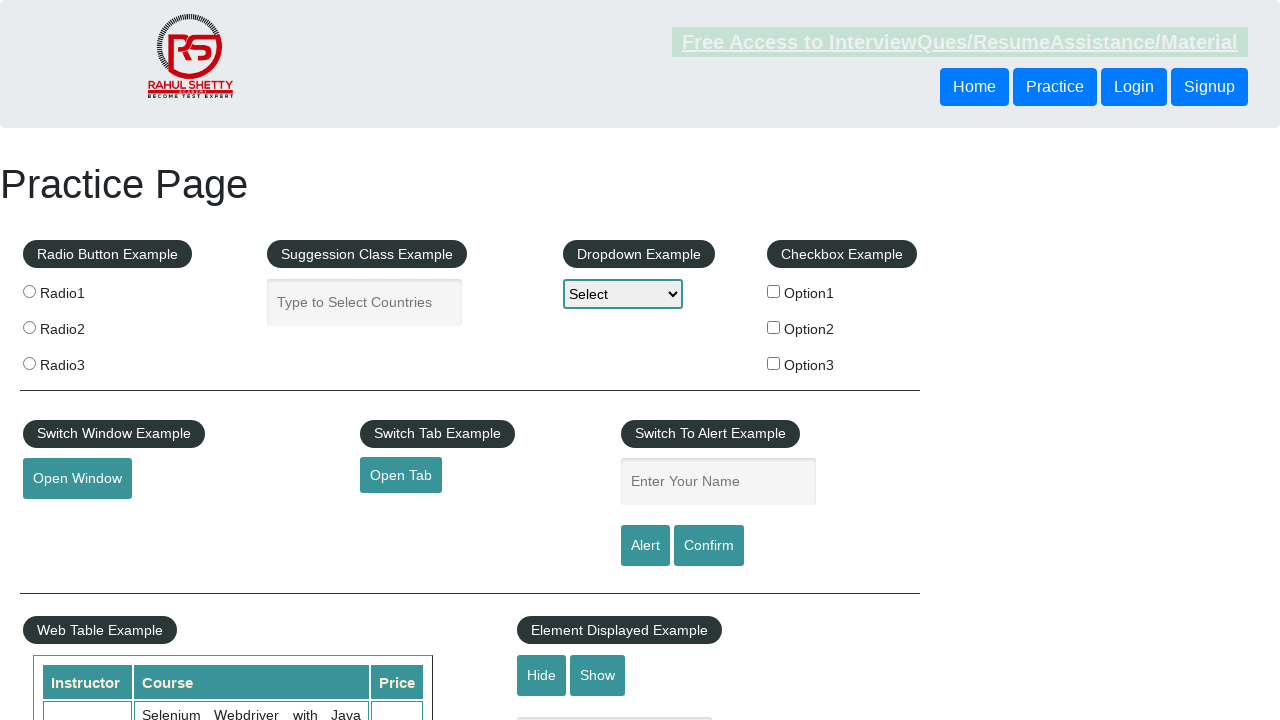

Retrieved price for Python from adjacent column
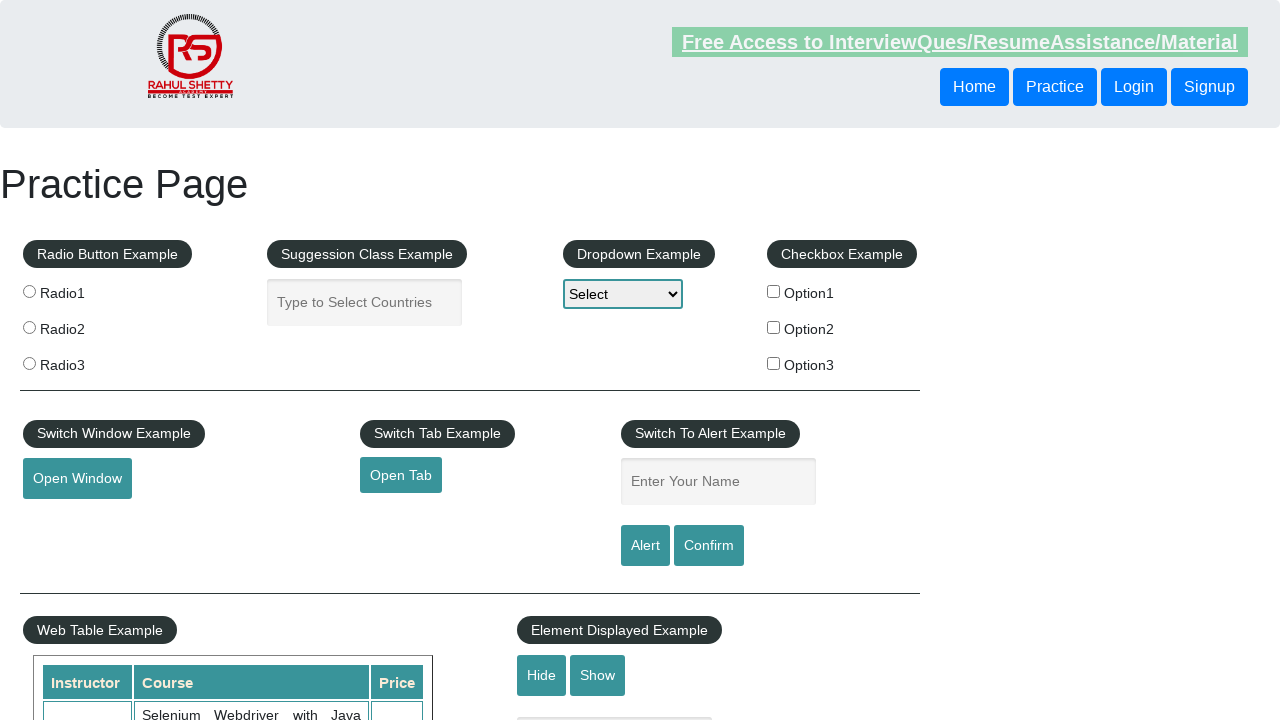

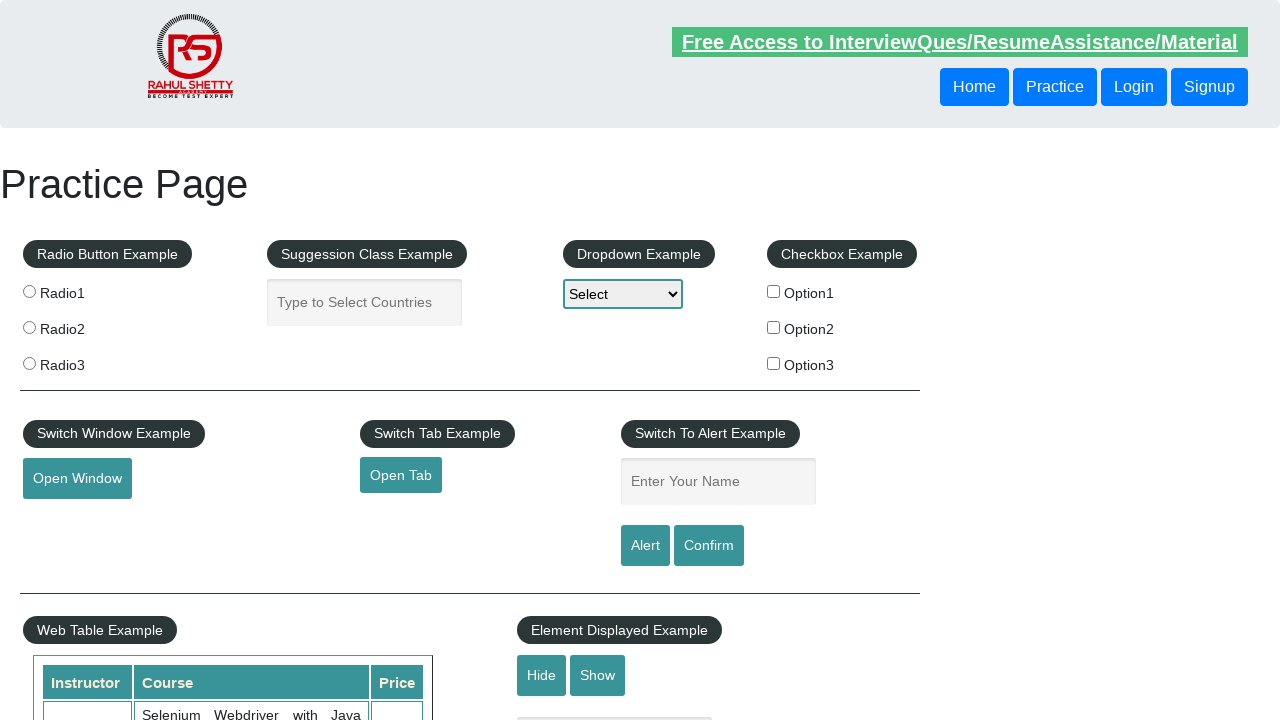